Tests dynamic checkbox controls by clicking to select and then deselect a checkbox on a training page

Starting URL: https://v1.training-support.net/selenium/dynamic-controls

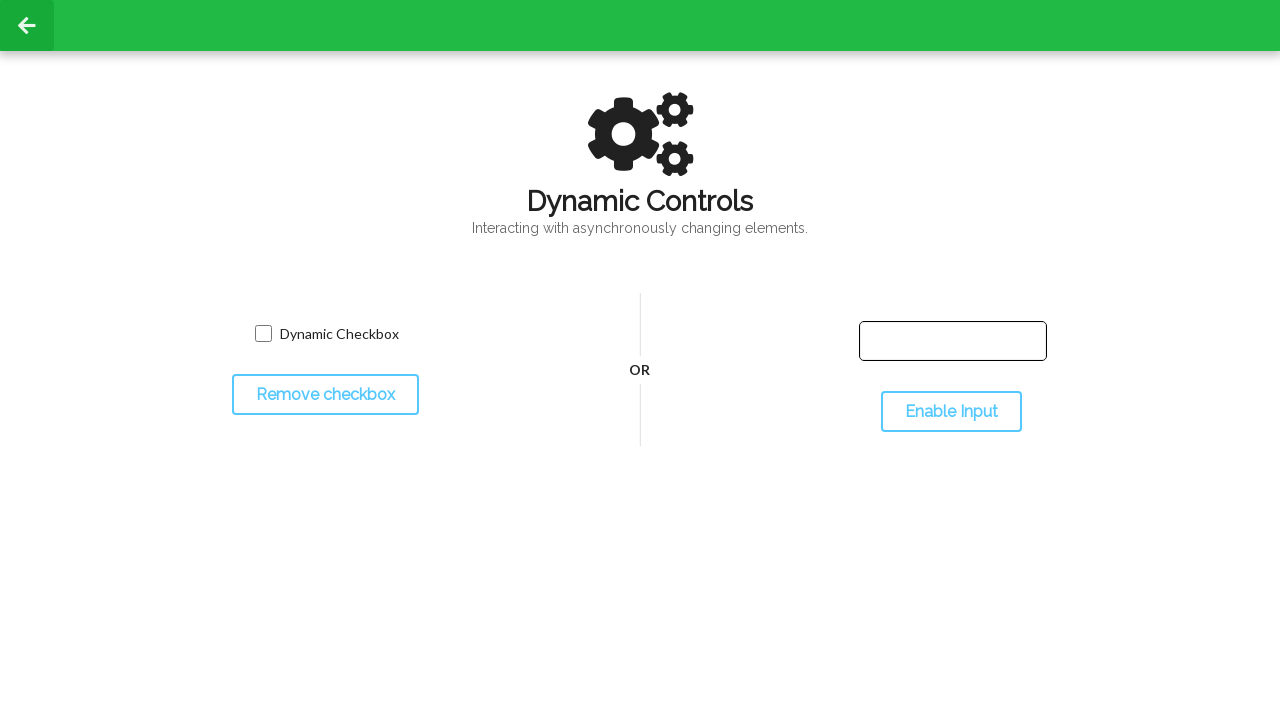

Navigated to dynamic controls training page
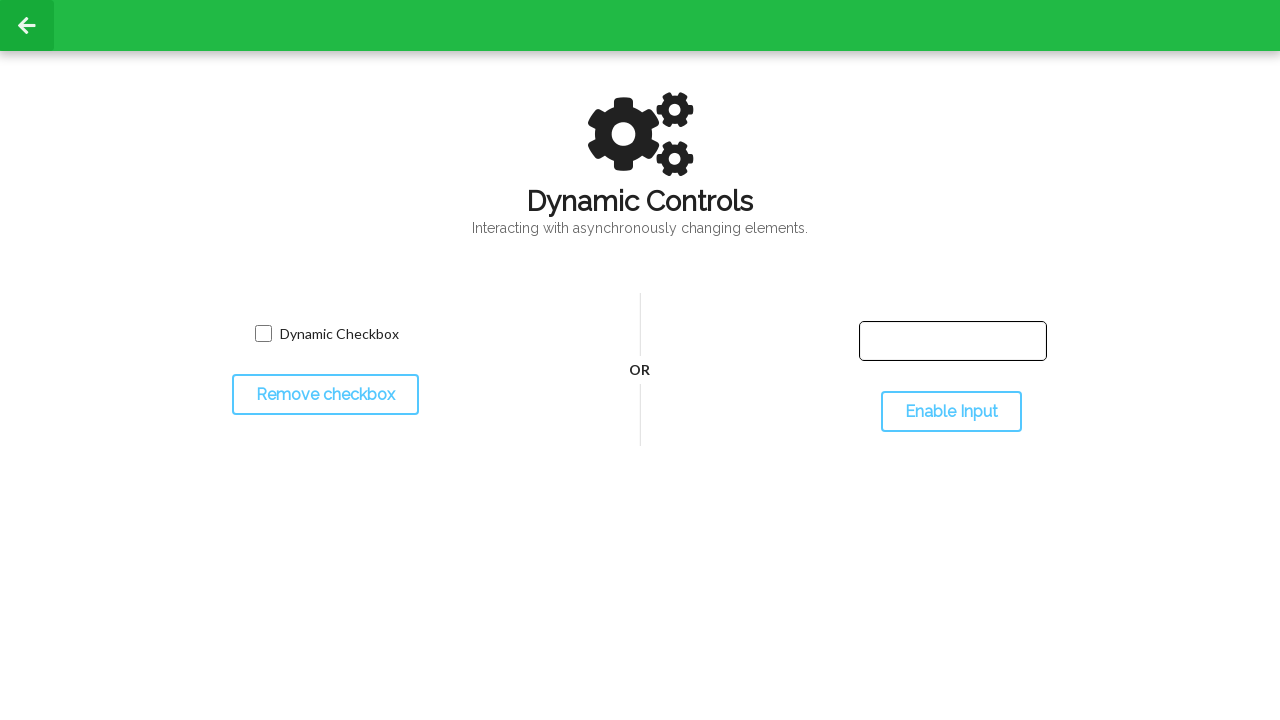

Clicked checkbox to select it at (263, 334) on input.willDisappear
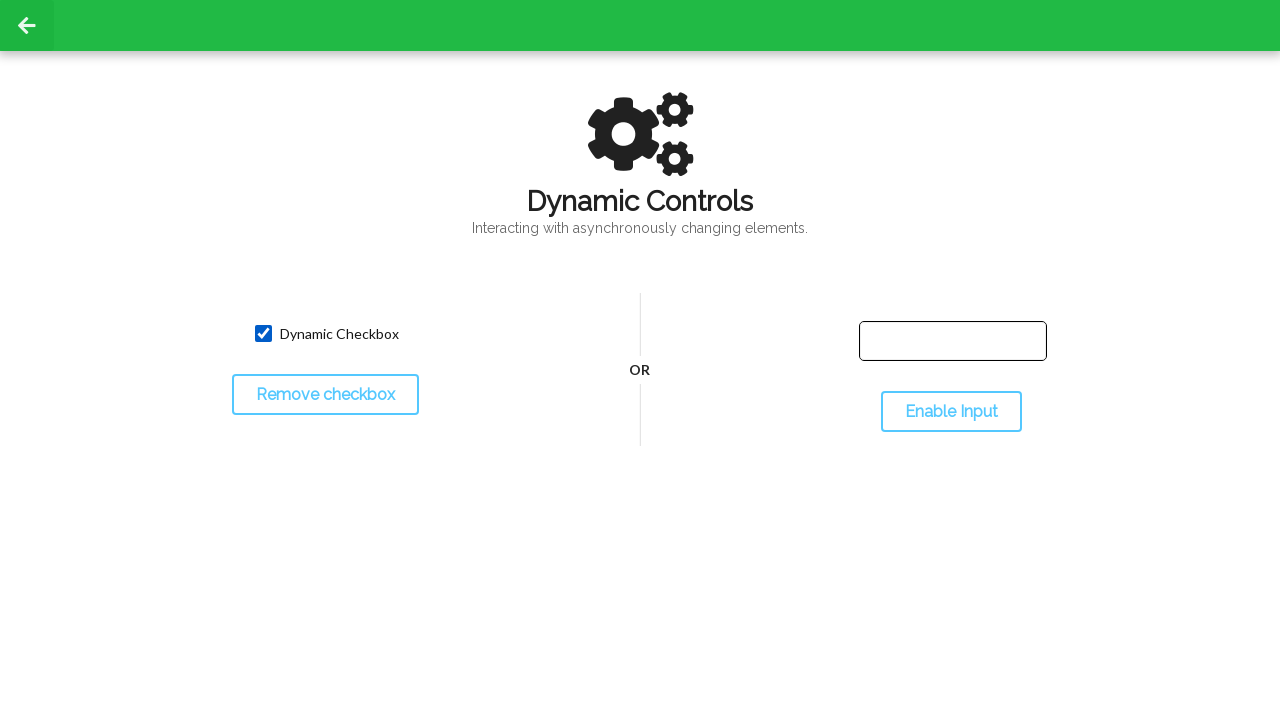

Clicked checkbox to deselect it at (263, 334) on input.willDisappear
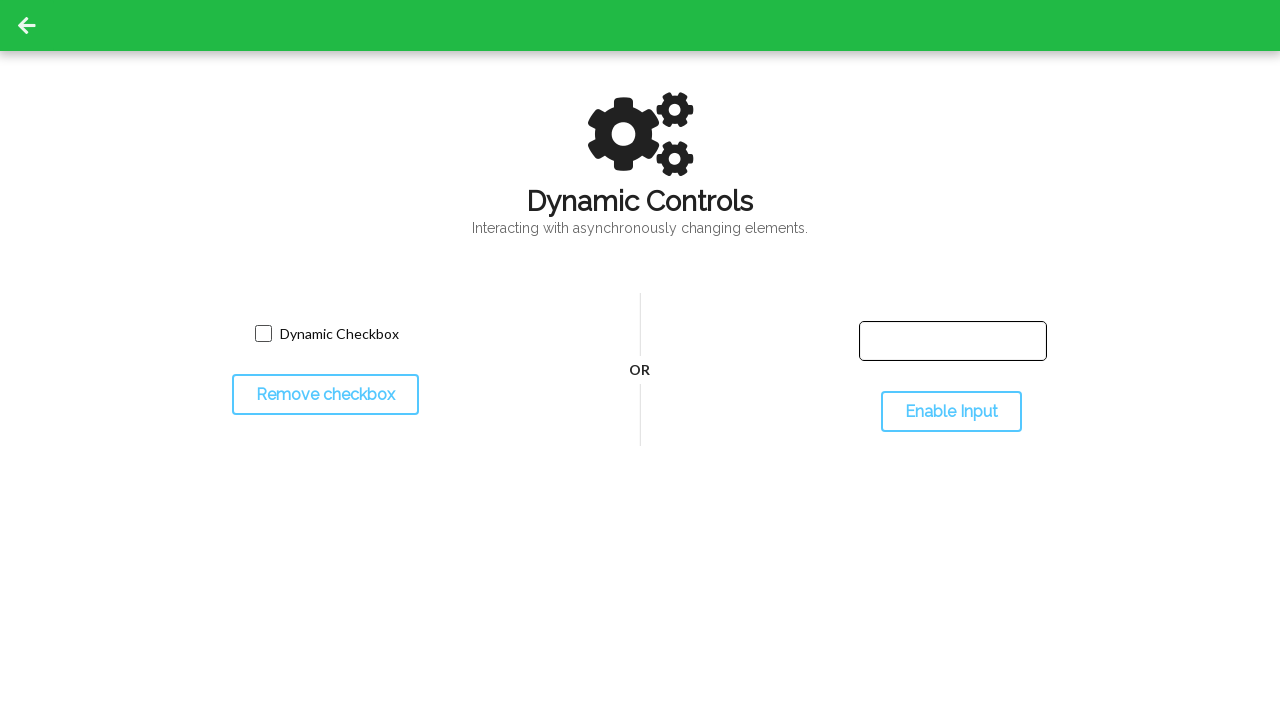

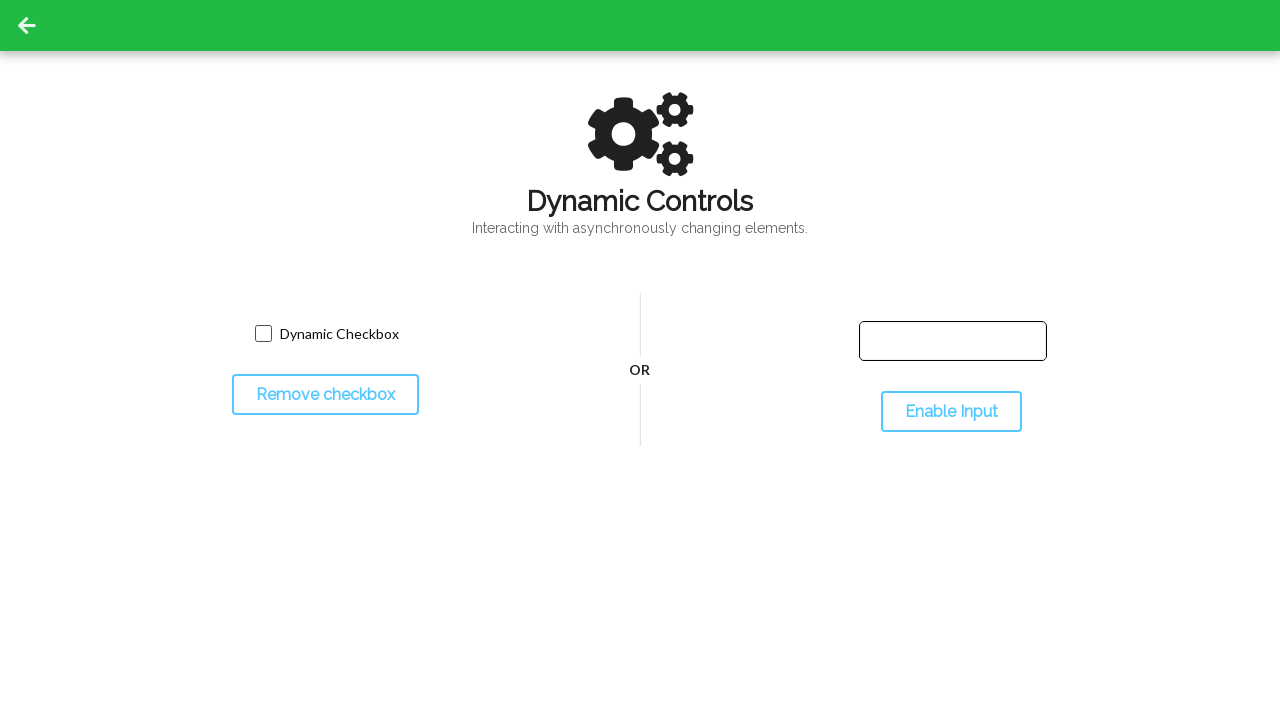